Tests navigation to the Jobs page by clicking on a menu item and verifying the page title changes to "Job Dashboard"

Starting URL: https://alchemy.hguy.co/jobs

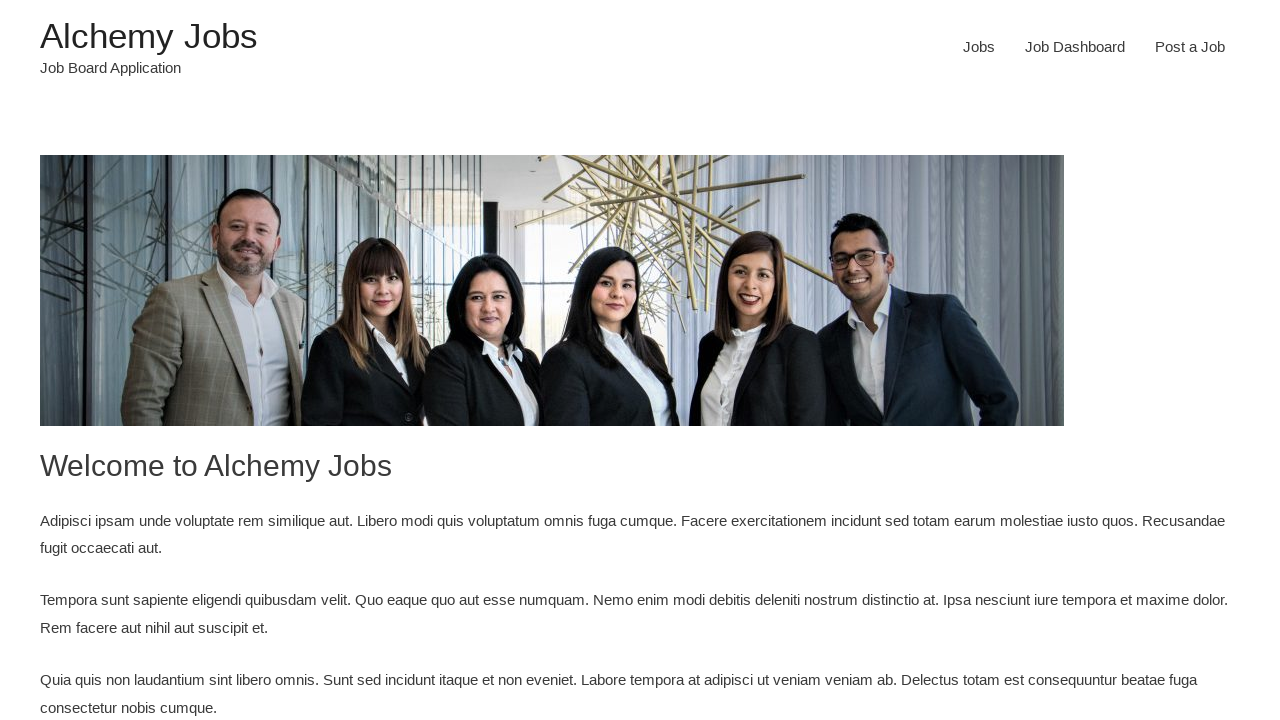

Clicked on Jobs menu item at (1075, 47) on xpath=//li[@id='menu-item-24']/following::a
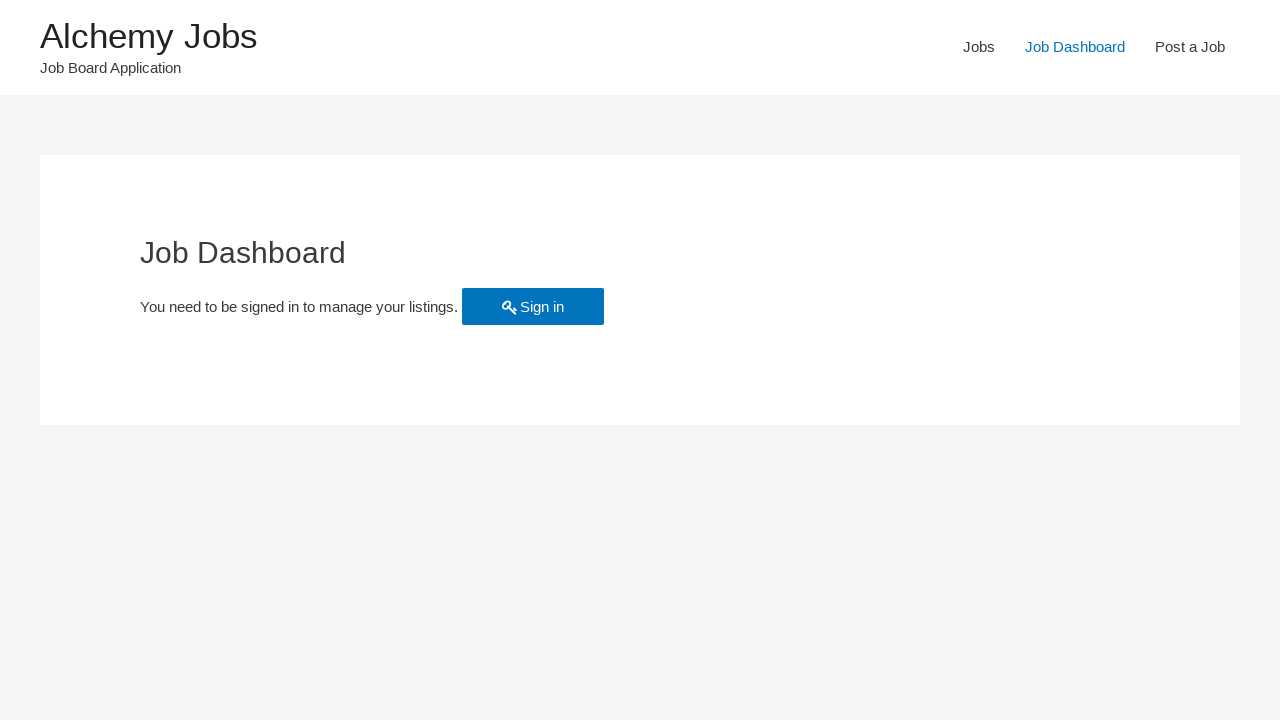

Page loaded after navigation
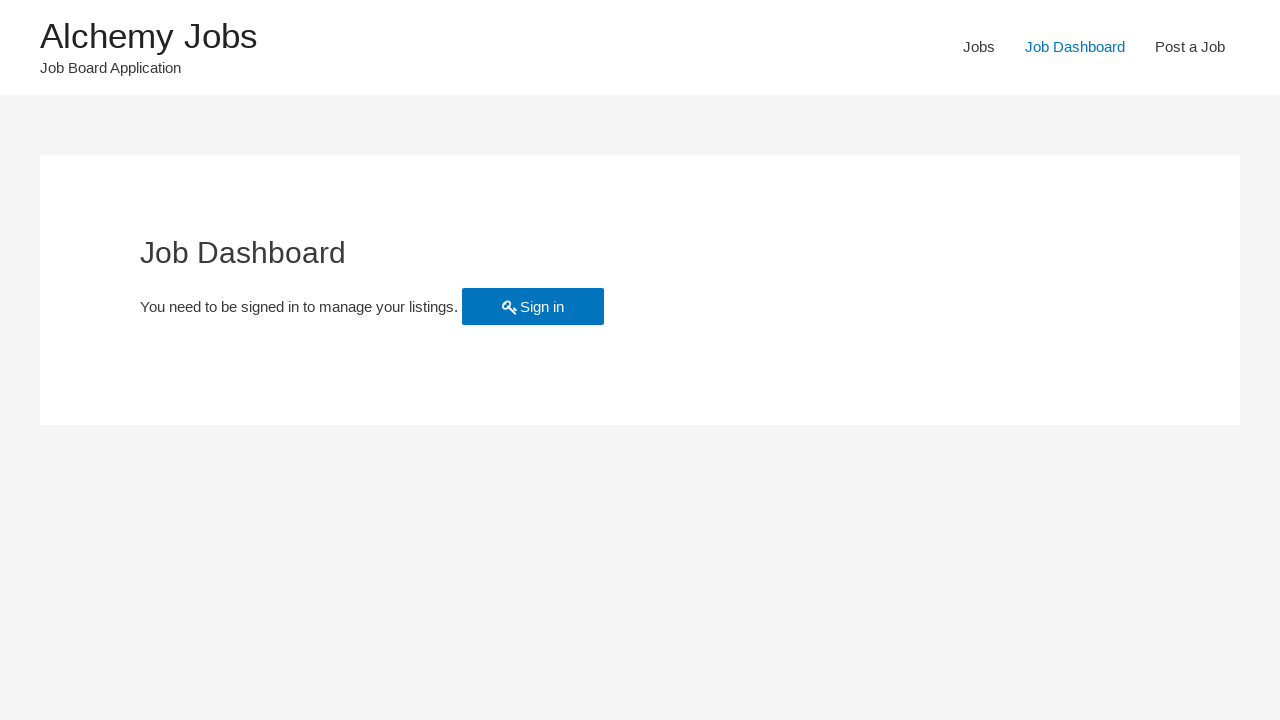

Verified page title is 'Job Dashboard – Alchemy Jobs'
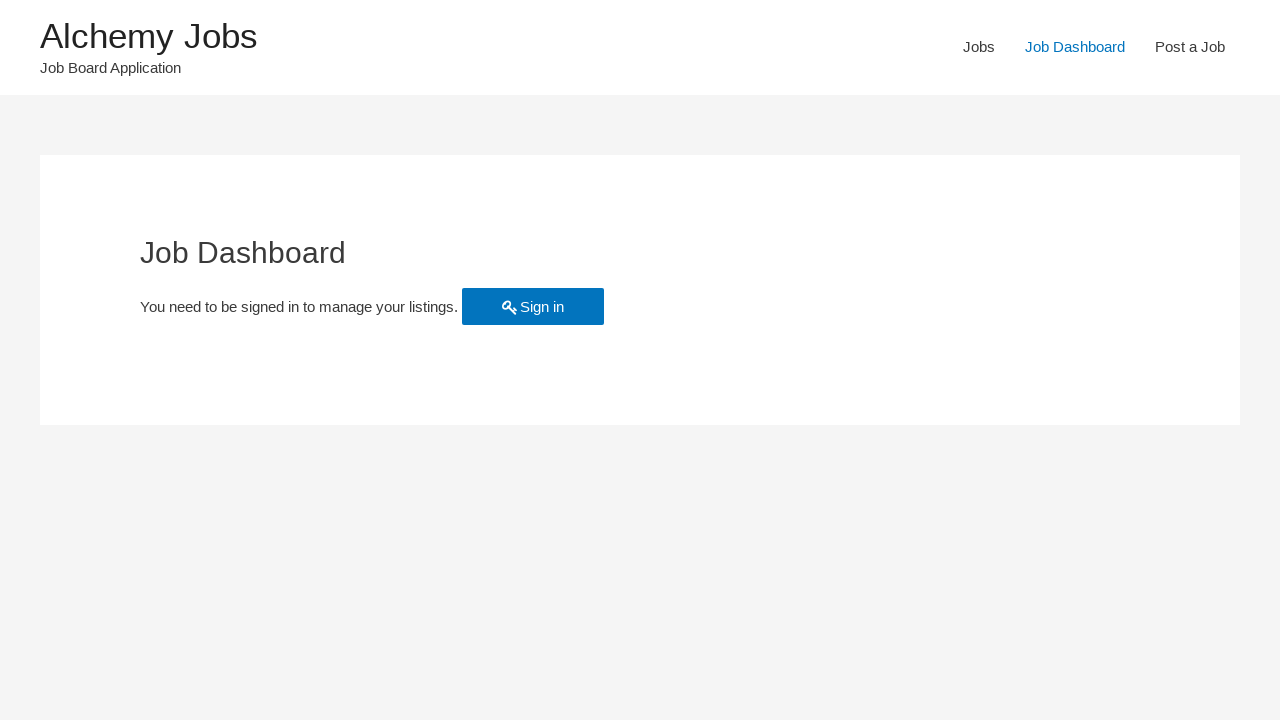

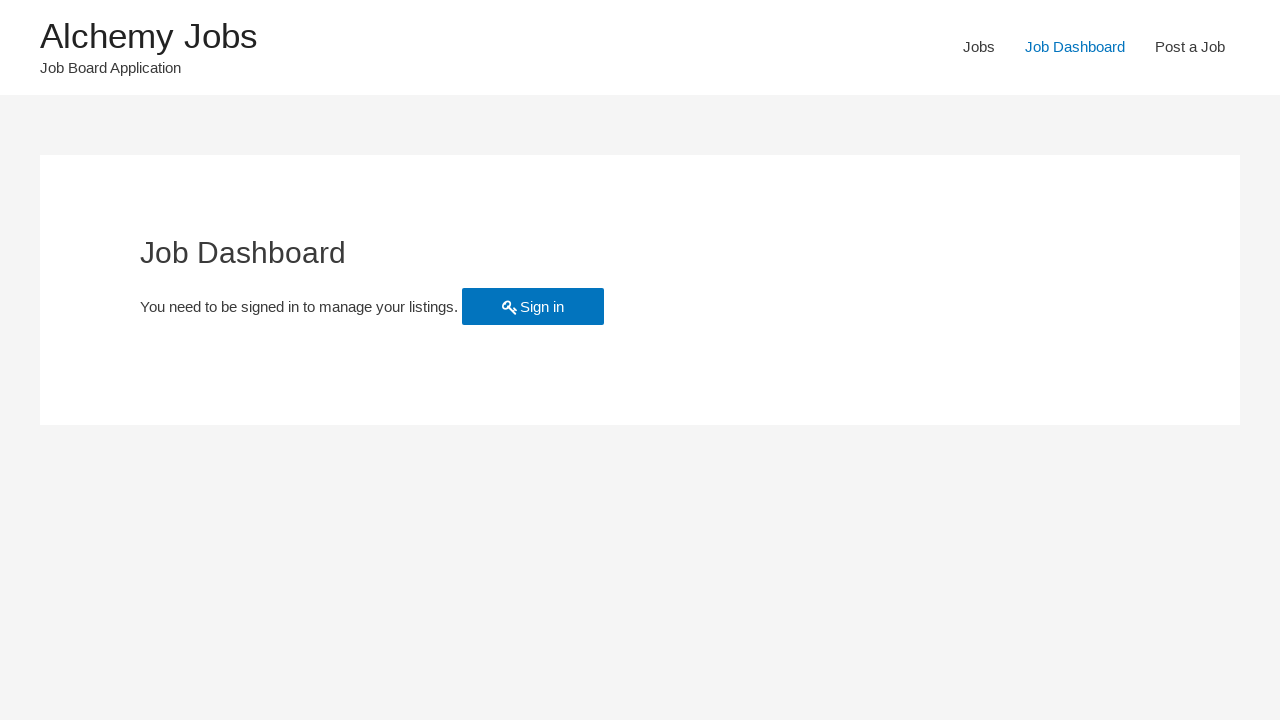